Tests AJAX page interaction by clicking on a year link (2015) and then clicking on the first film title in the loaded table data.

Starting URL: https://www.scrapethissite.com/pages/ajax-javascript/

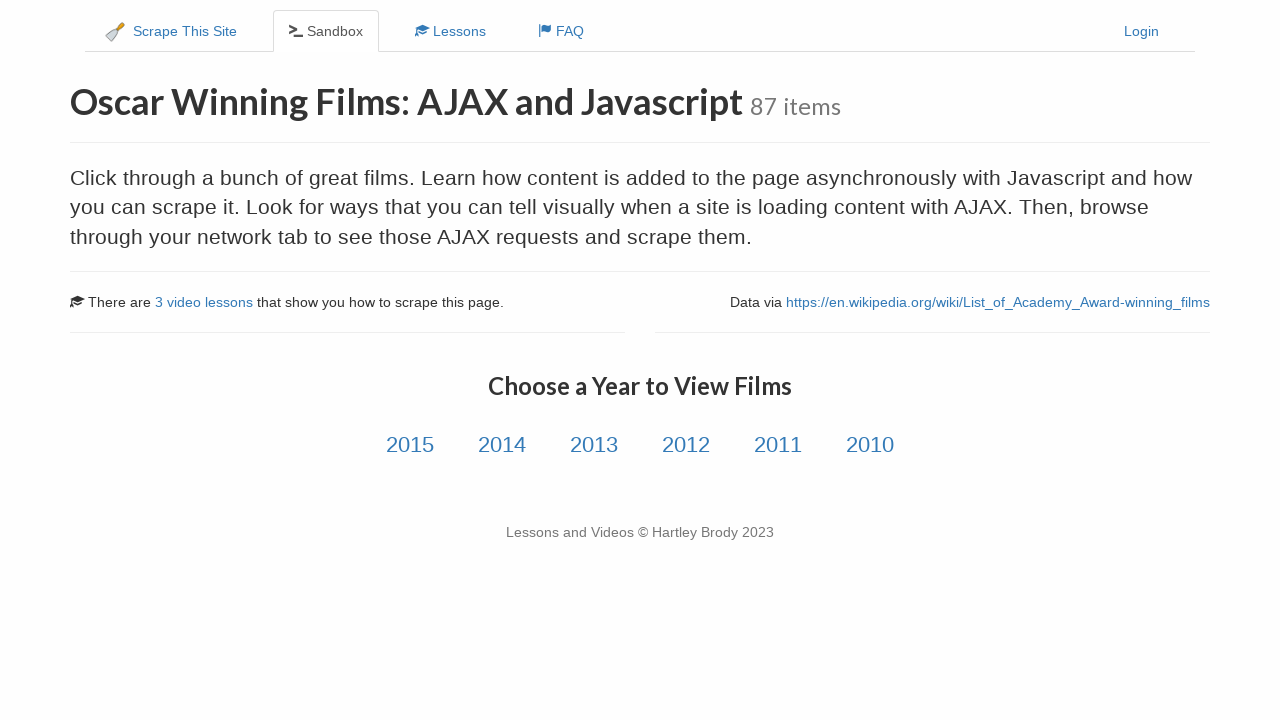

Clicked on 2015 year link to load AJAX data at (410, 445) on internal:role=link[name="2015"i]
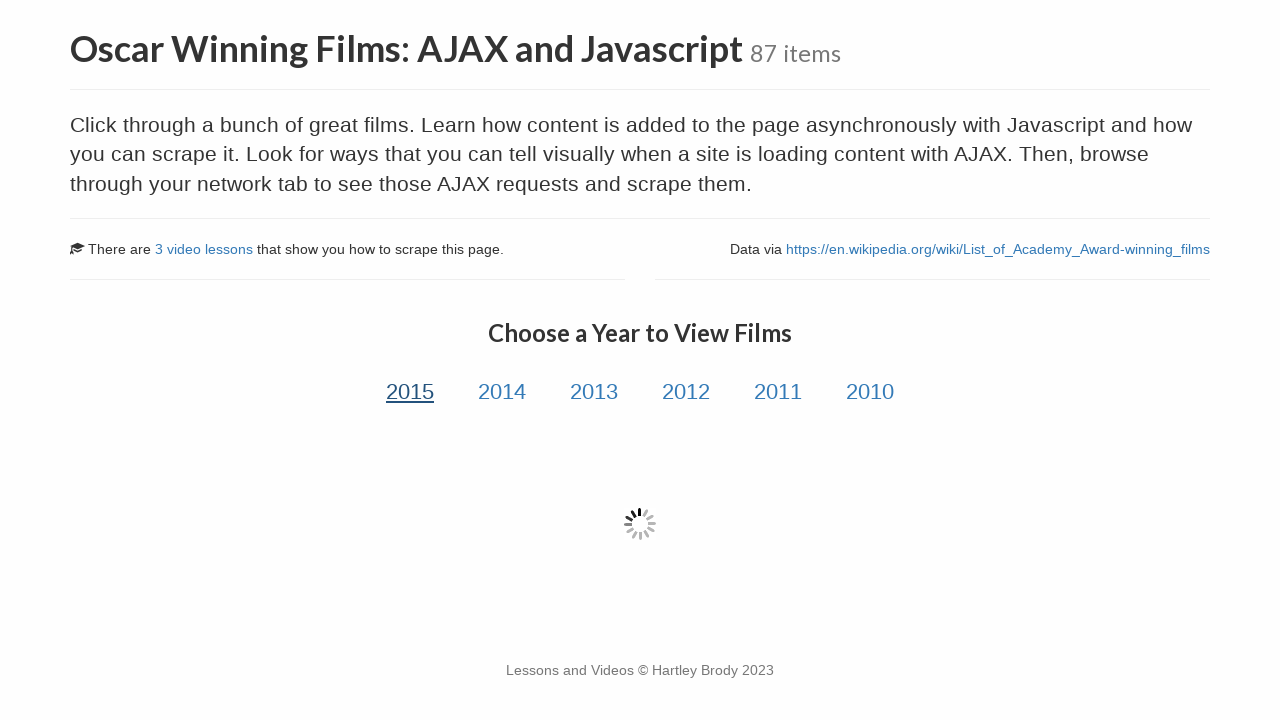

Located first film title element in loaded table
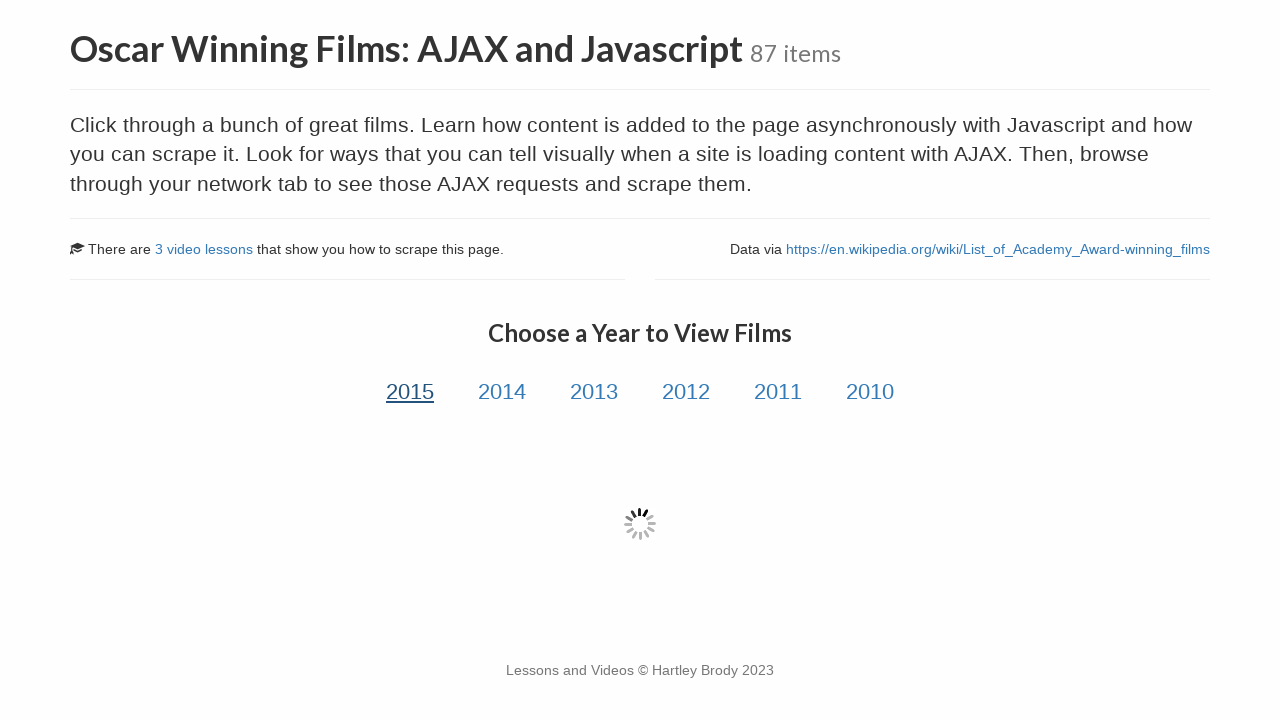

Clicked on first film title in the table at (367, 484) on td.film-title >> nth=0
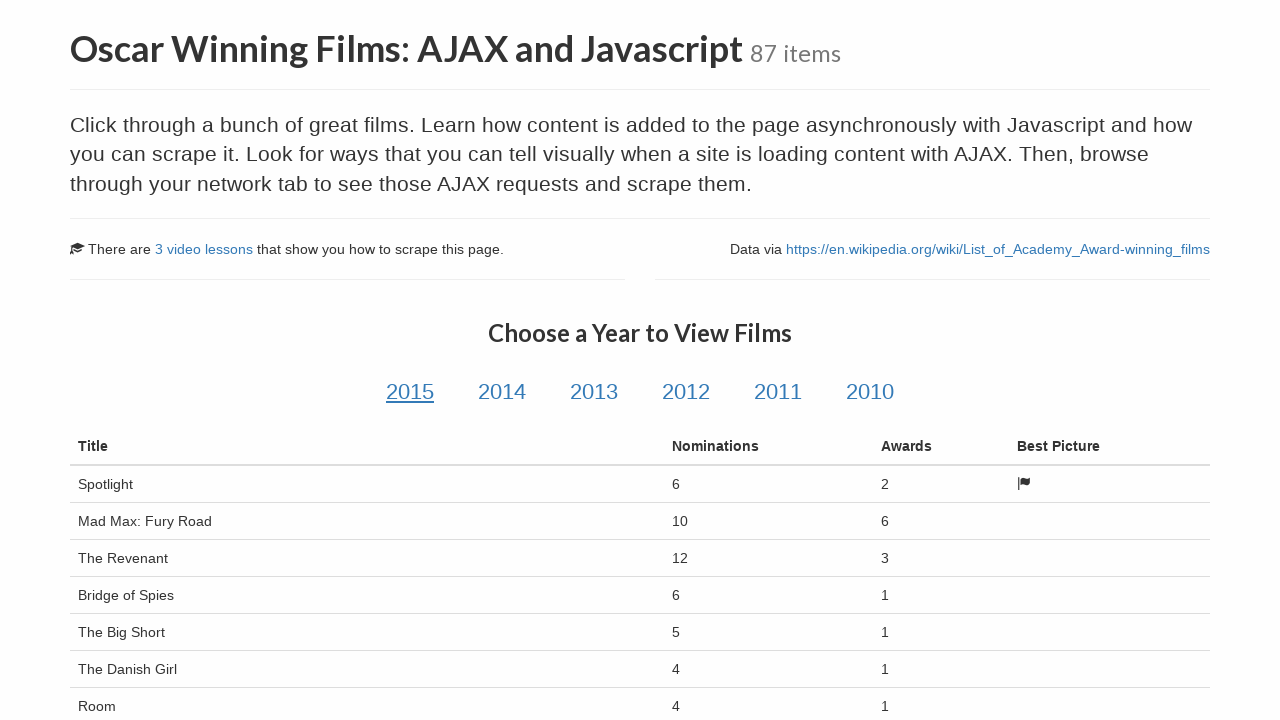

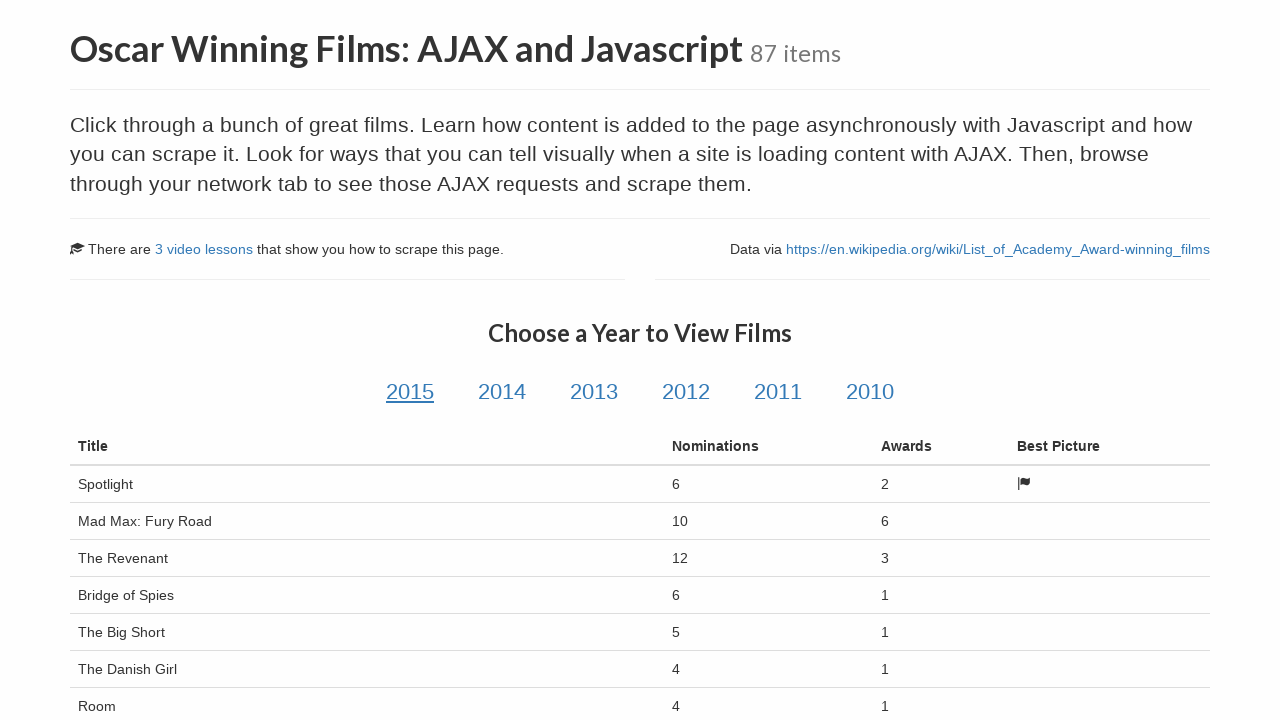